Fills out a valid contact form with first name, last name, email, message, optional product dropdown, radio button, and checkbox, then submits and verifies success message appears.

Starting URL: https://cac-tat.s3.eu-central-1.amazonaws.com/index.html

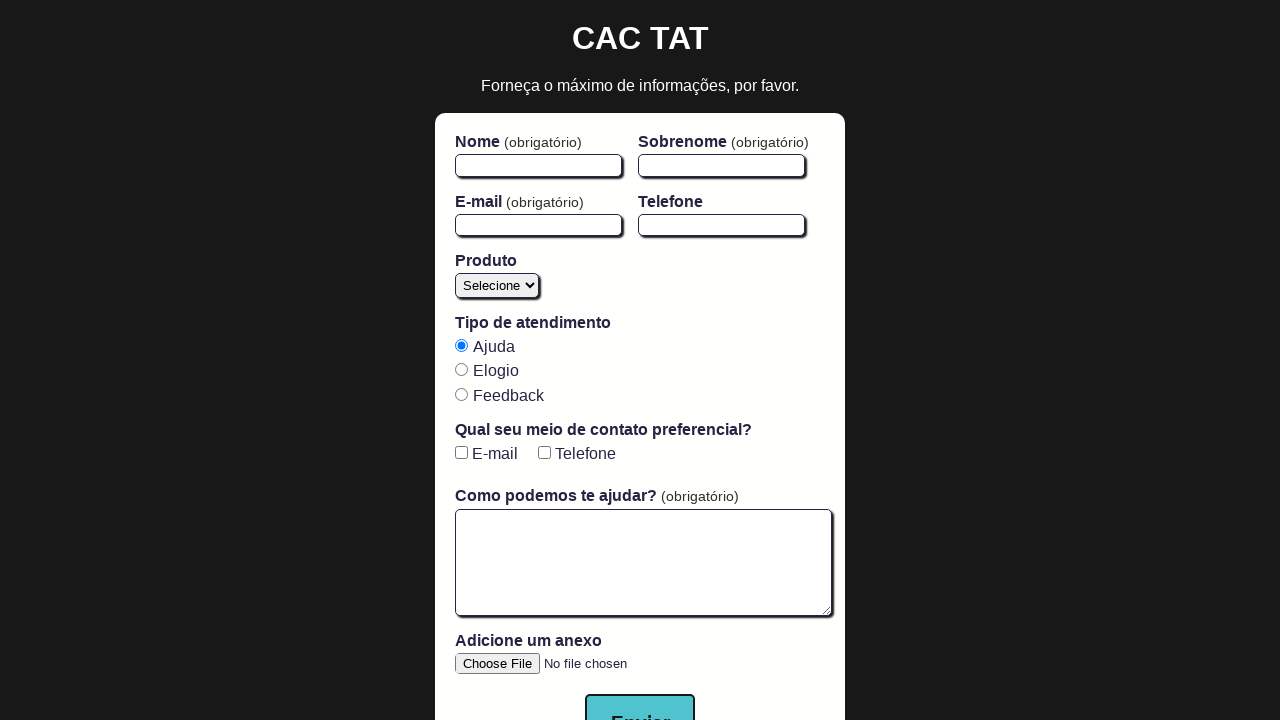

Waited for page to load (domcontentloaded)
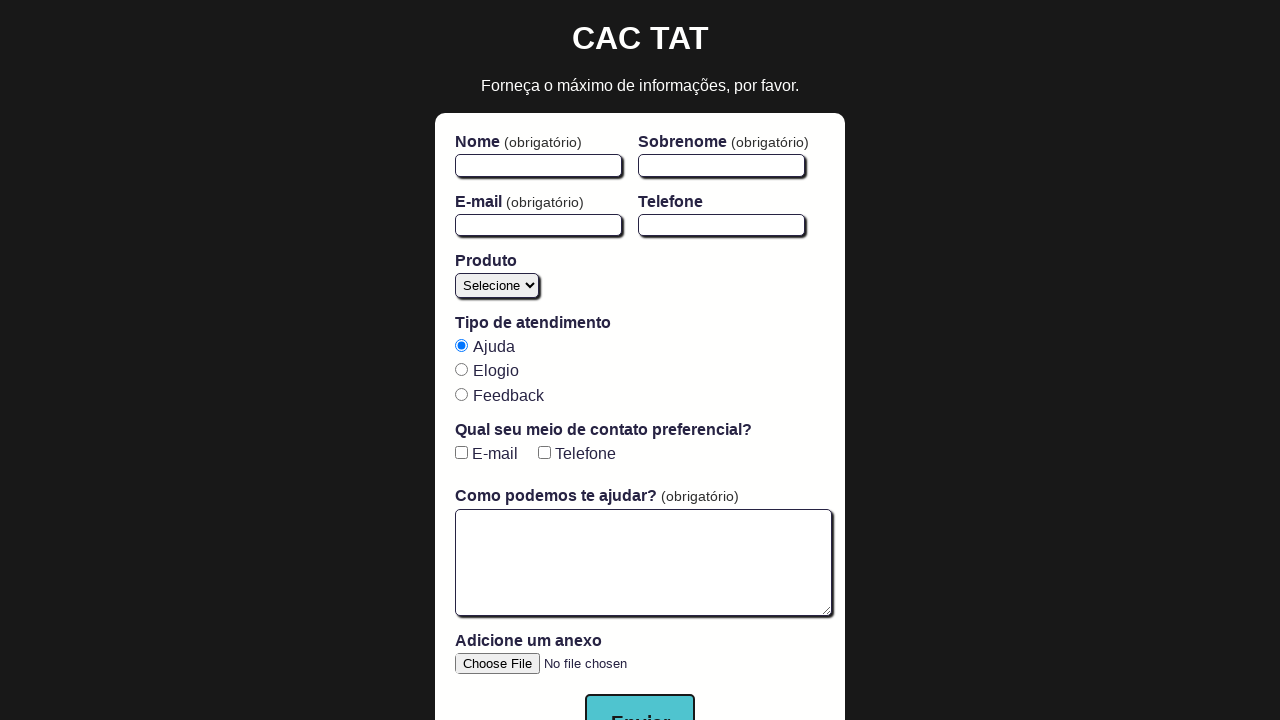

Form element loaded
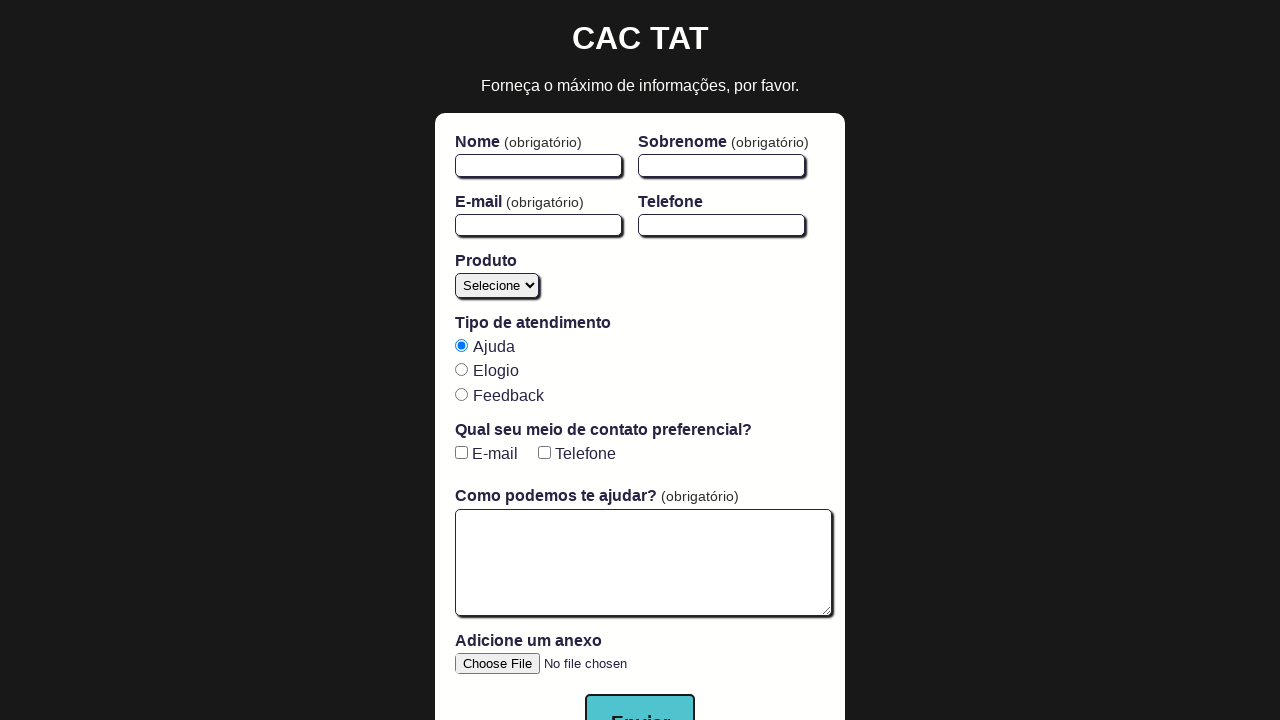

Filled first name field with 'John' on #firstName
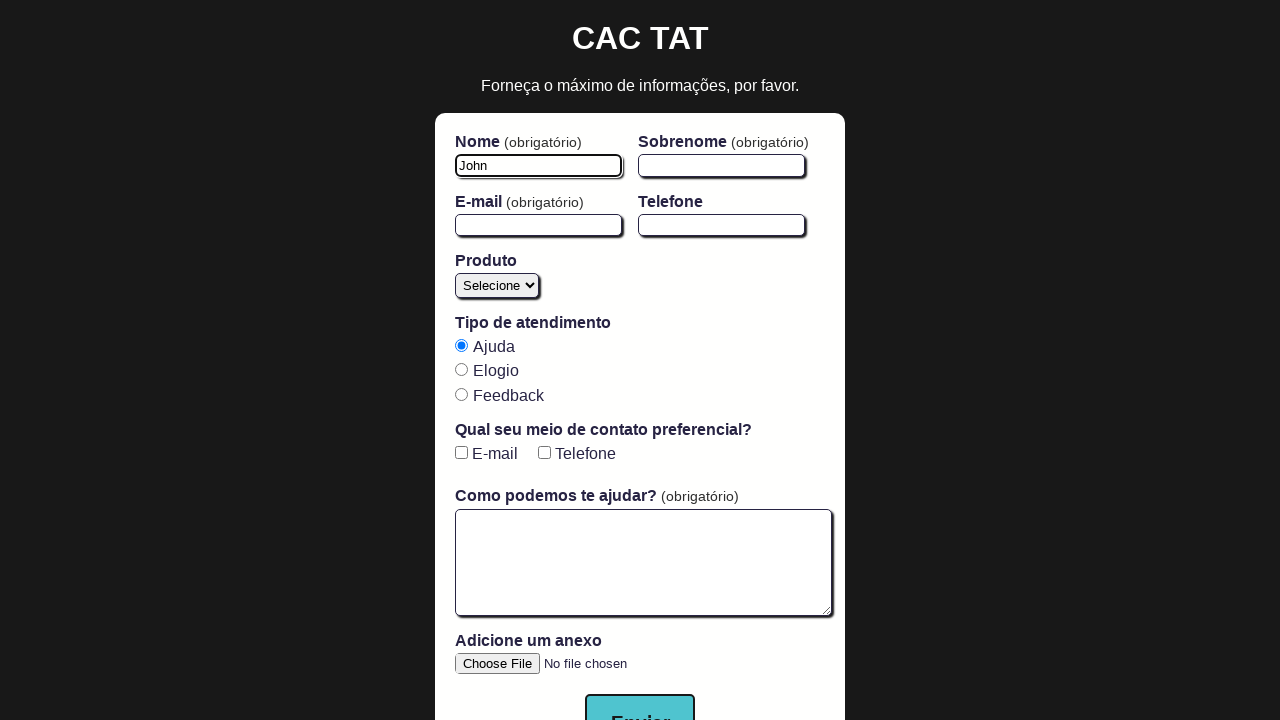

Filled last name field with 'Doe' on #lastName
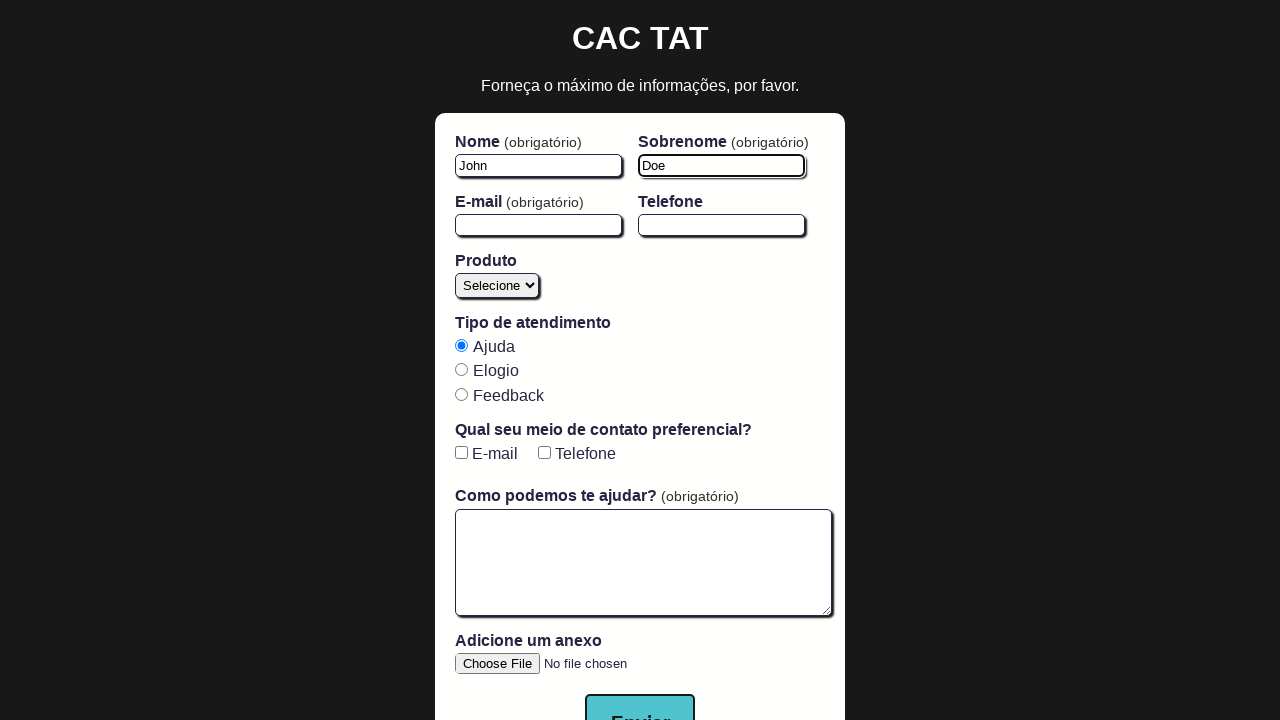

Filled email field with 'john.doe@example.com' on #email
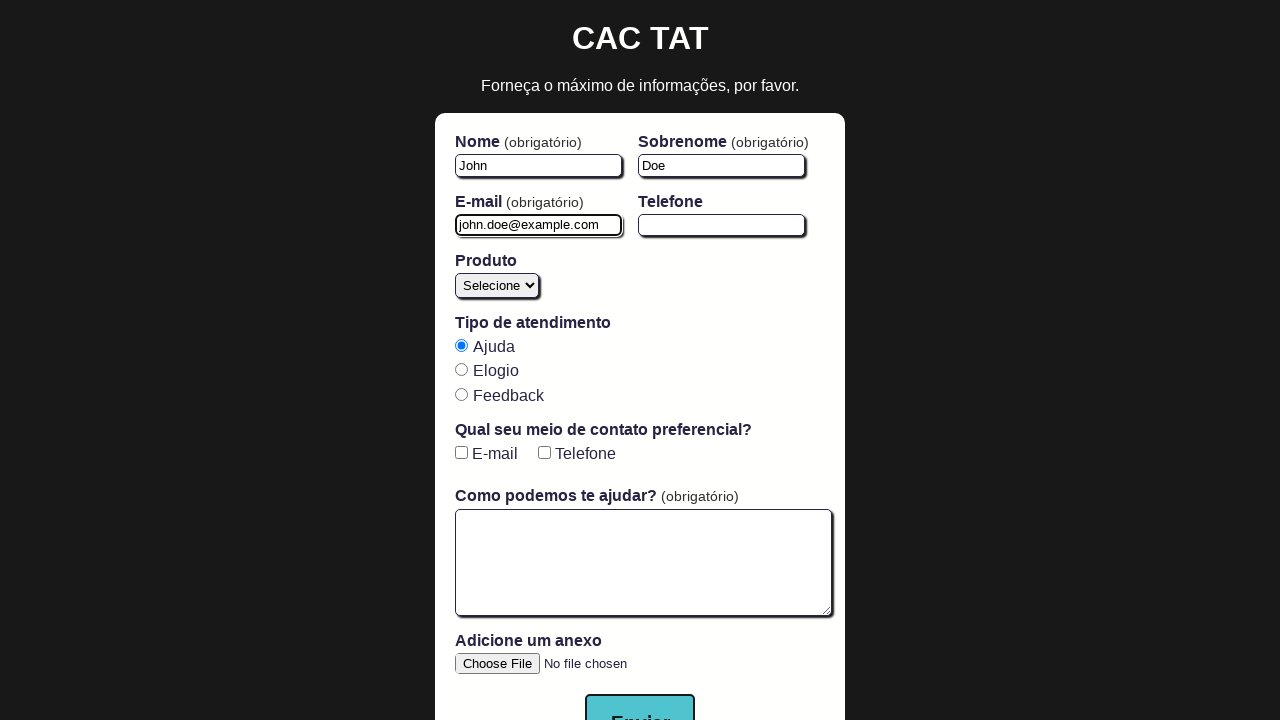

Filled message textarea with test message on #open-text-area
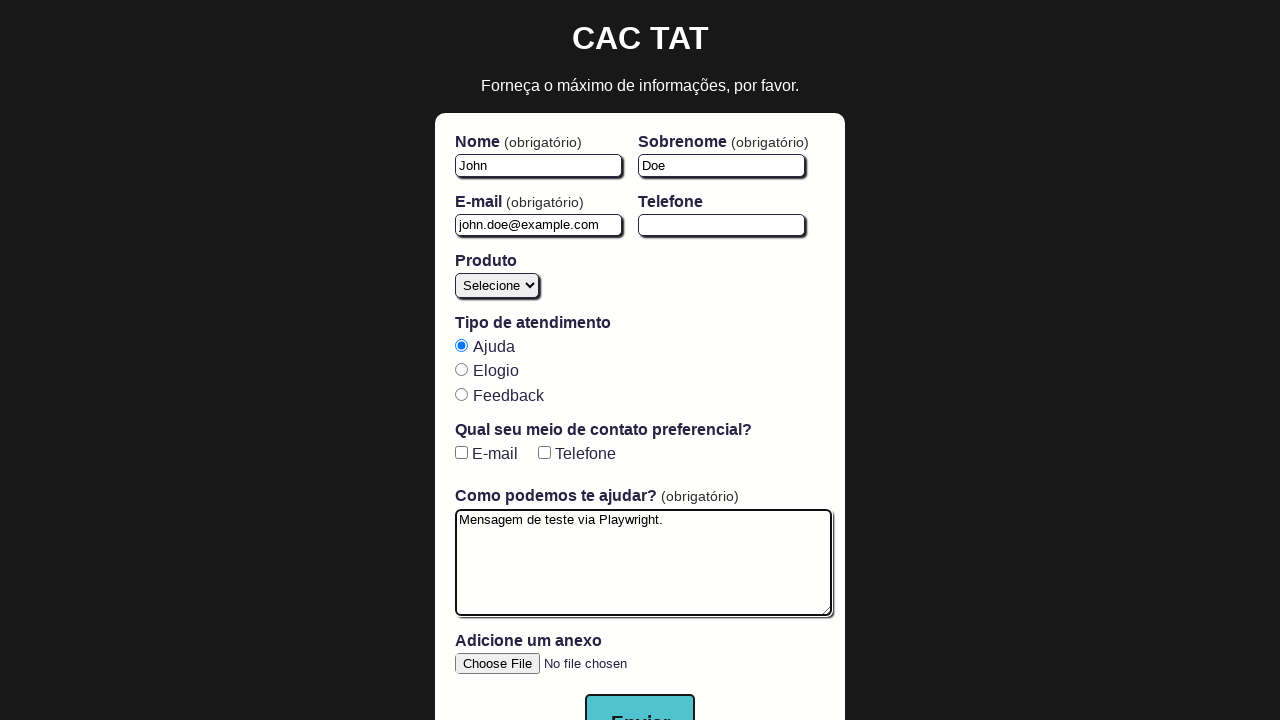

Selected product from dropdown (index 1) on #product
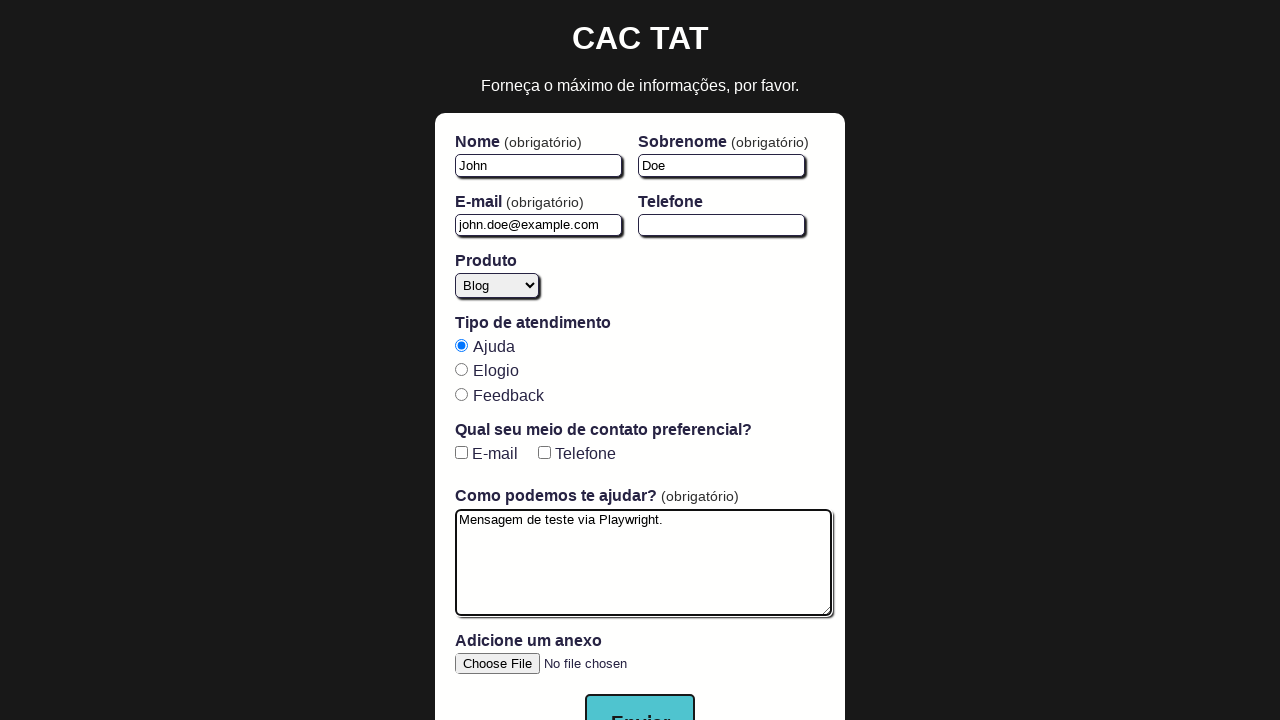

Clicked first radio button at (461, 345) on input[type='radio'] >> nth=0
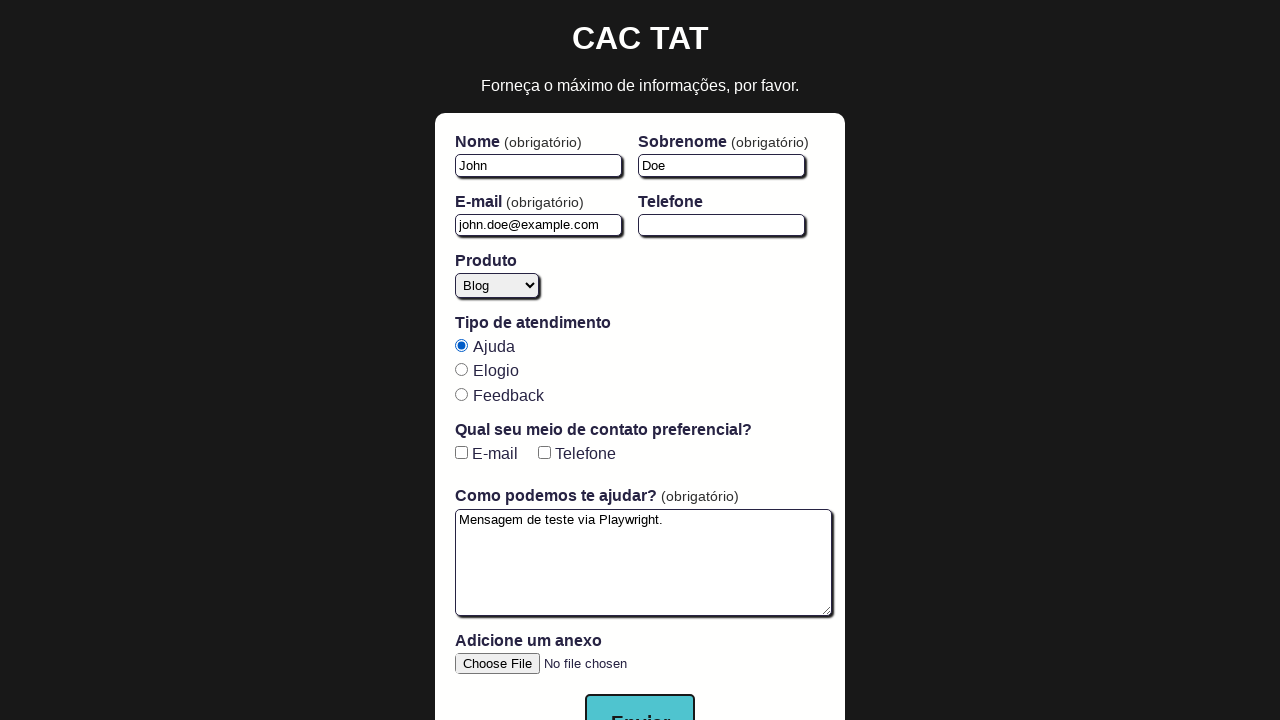

Clicked first checkbox at (461, 453) on input[type='checkbox'] >> nth=0
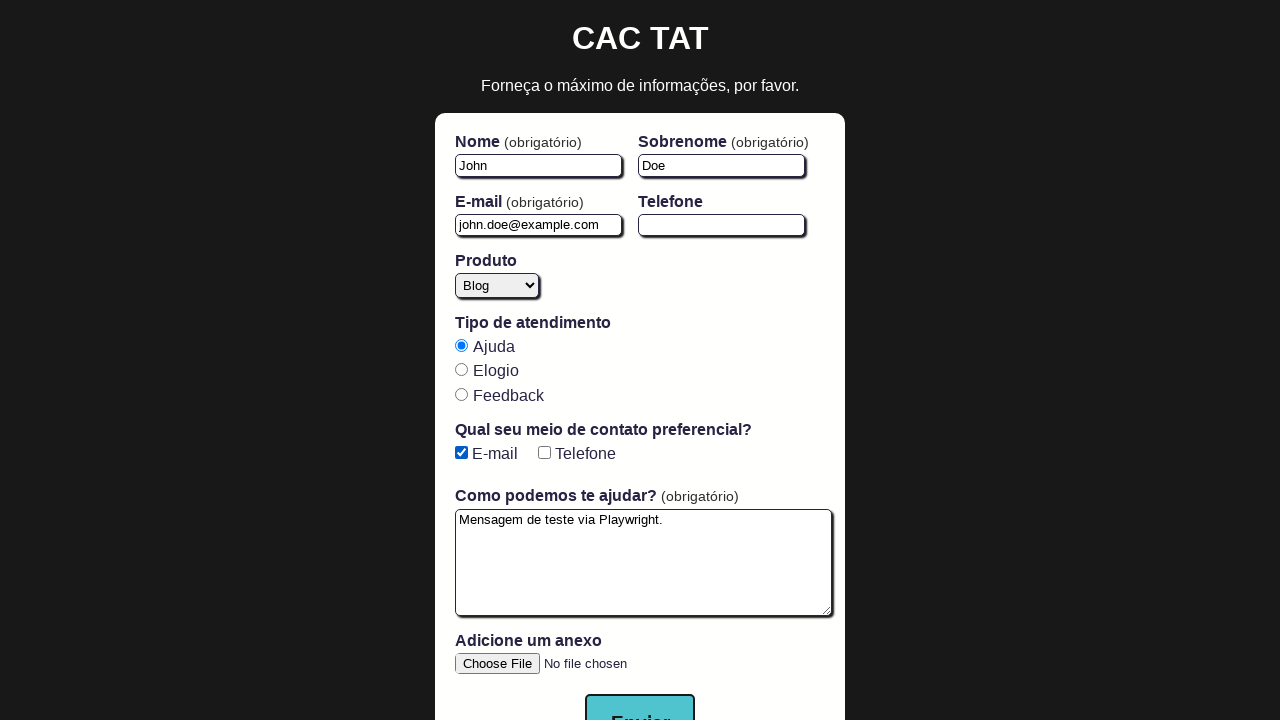

Clicked submit button at (640, 692) on button[type='submit']
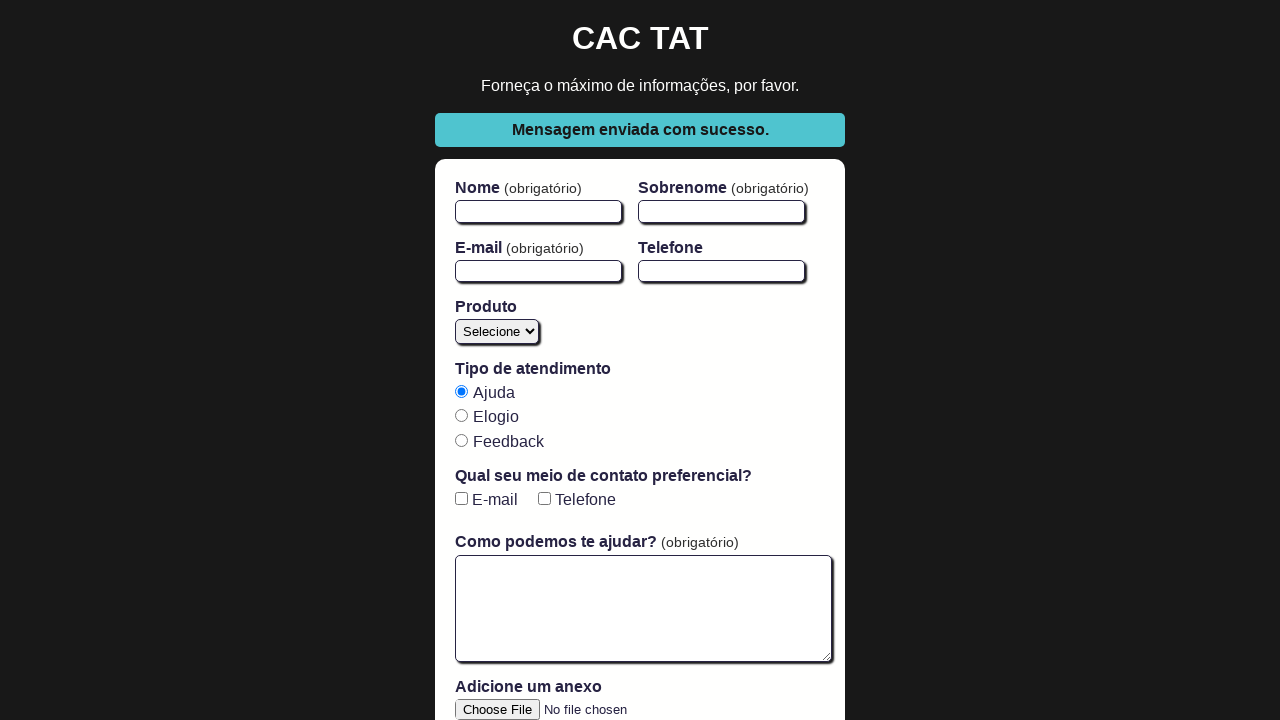

Success message appeared on screen
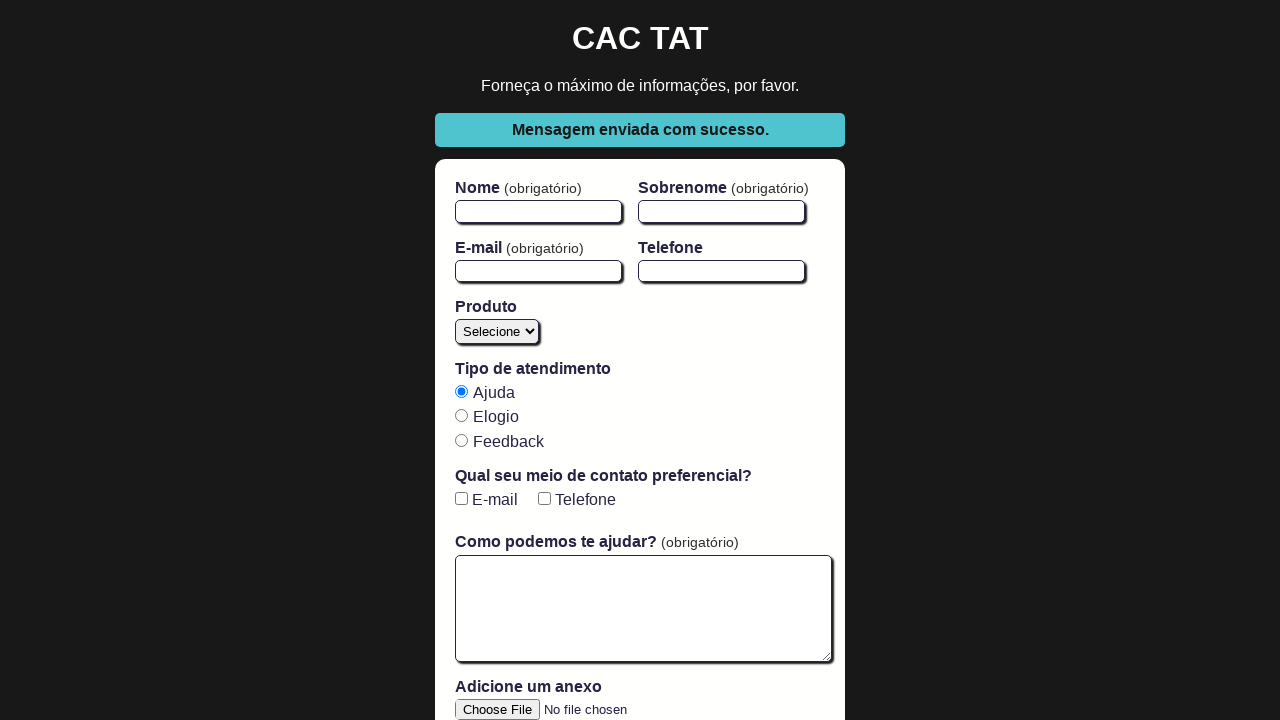

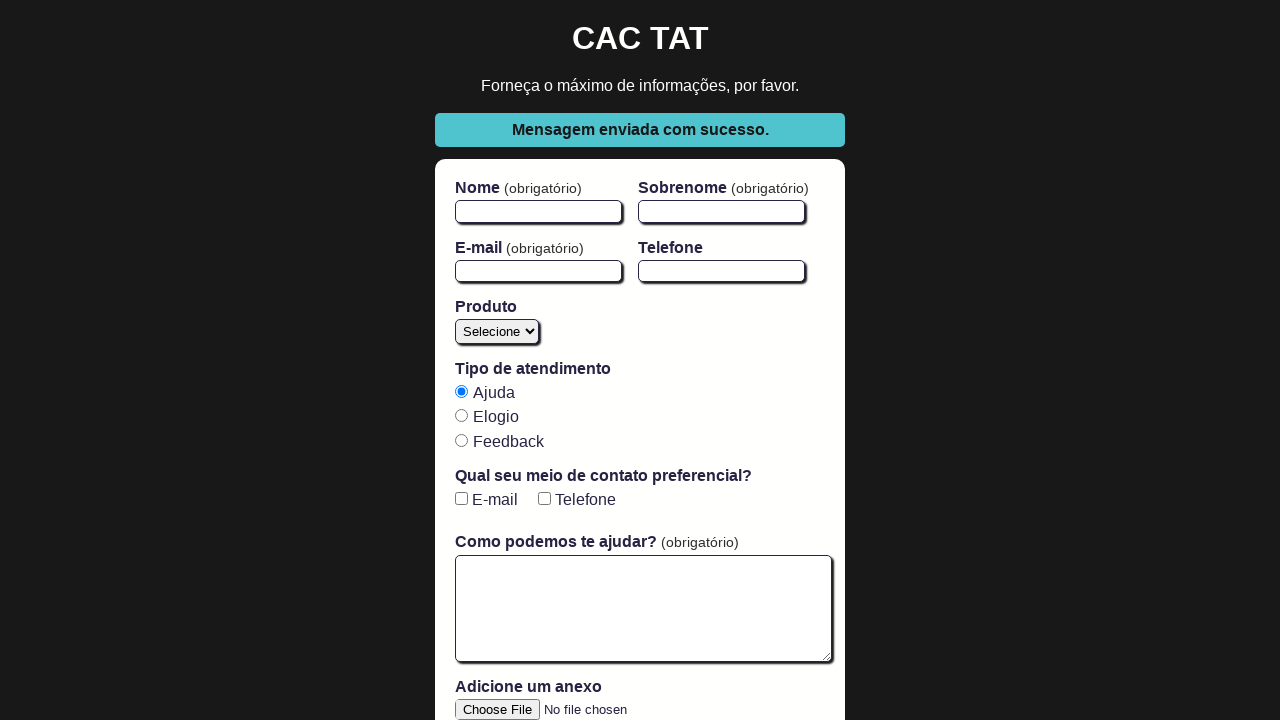